Tests selecting a radio button and verifying the selection is displayed

Starting URL: https://demoqa.com/radio-button

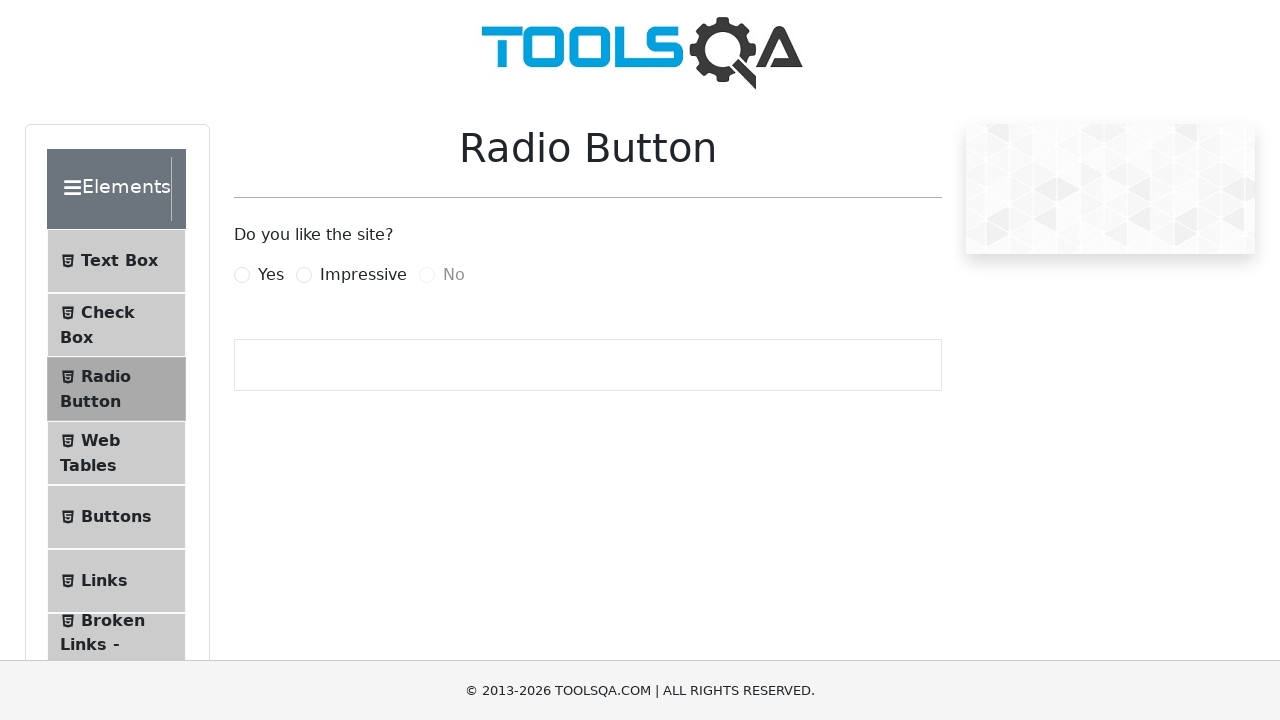

Clicked the impressive radio button at (363, 275) on [for='impressiveRadio']
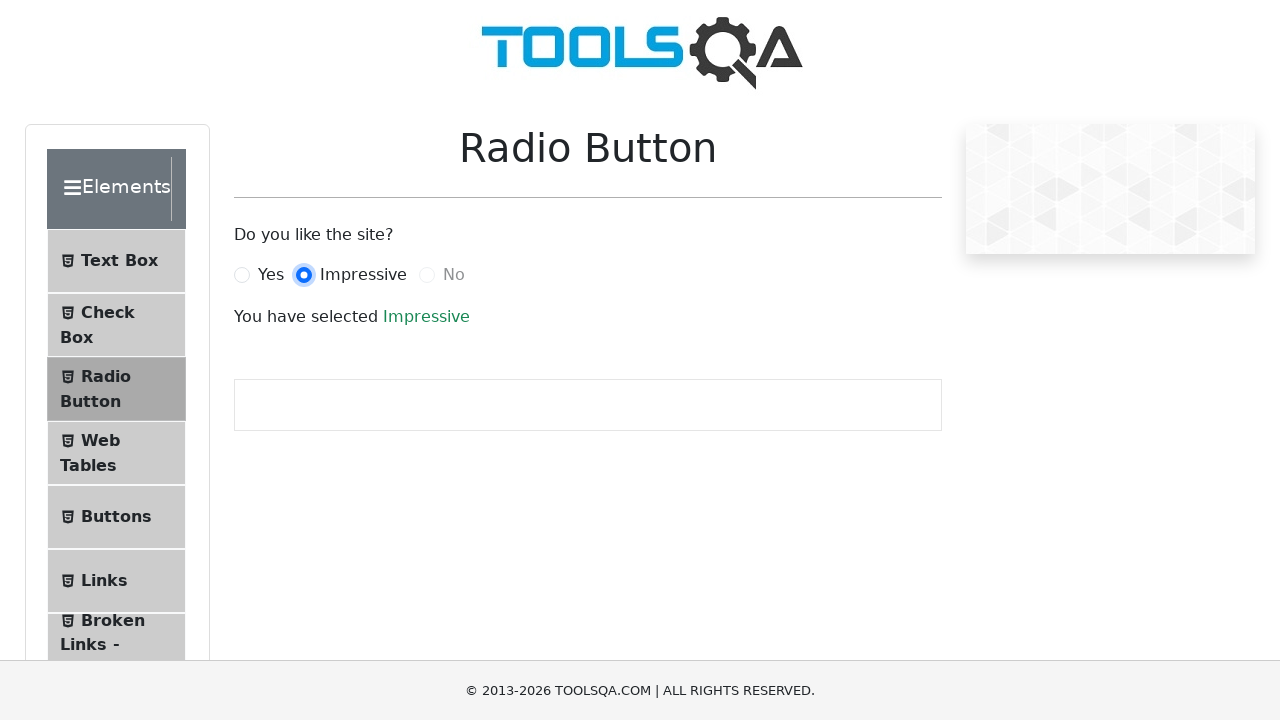

Success message appeared confirming radio button selection
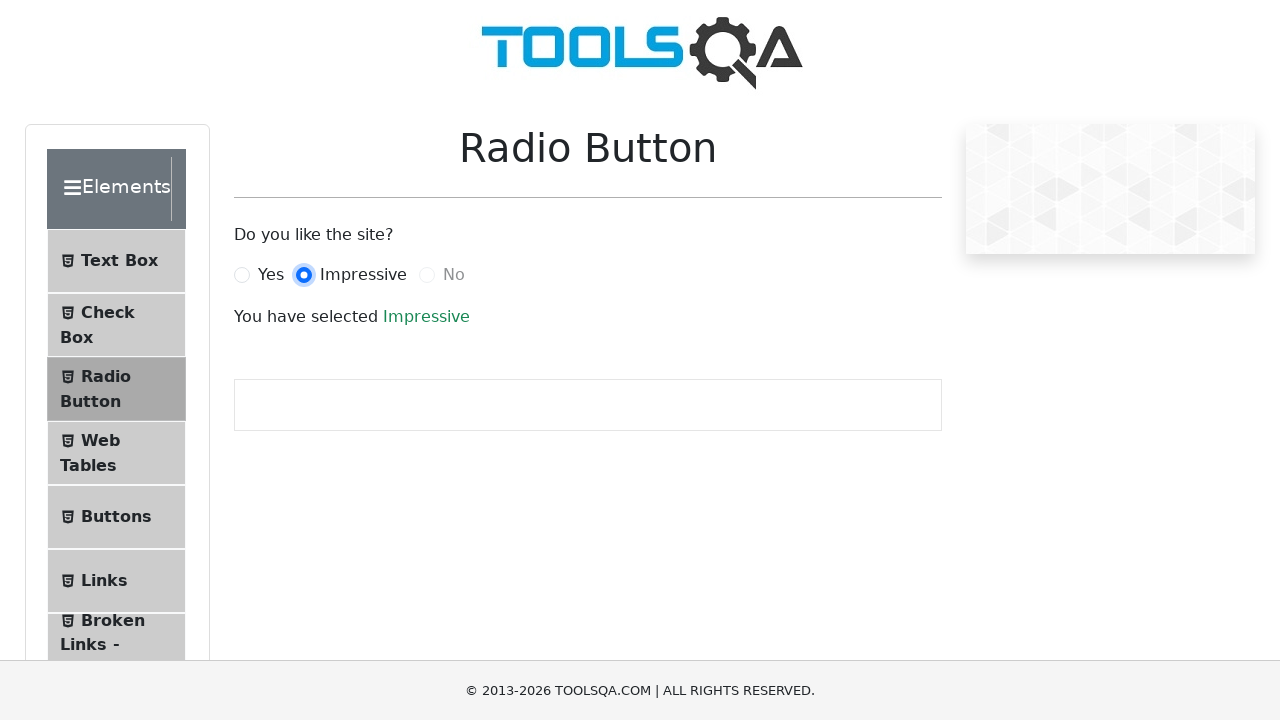

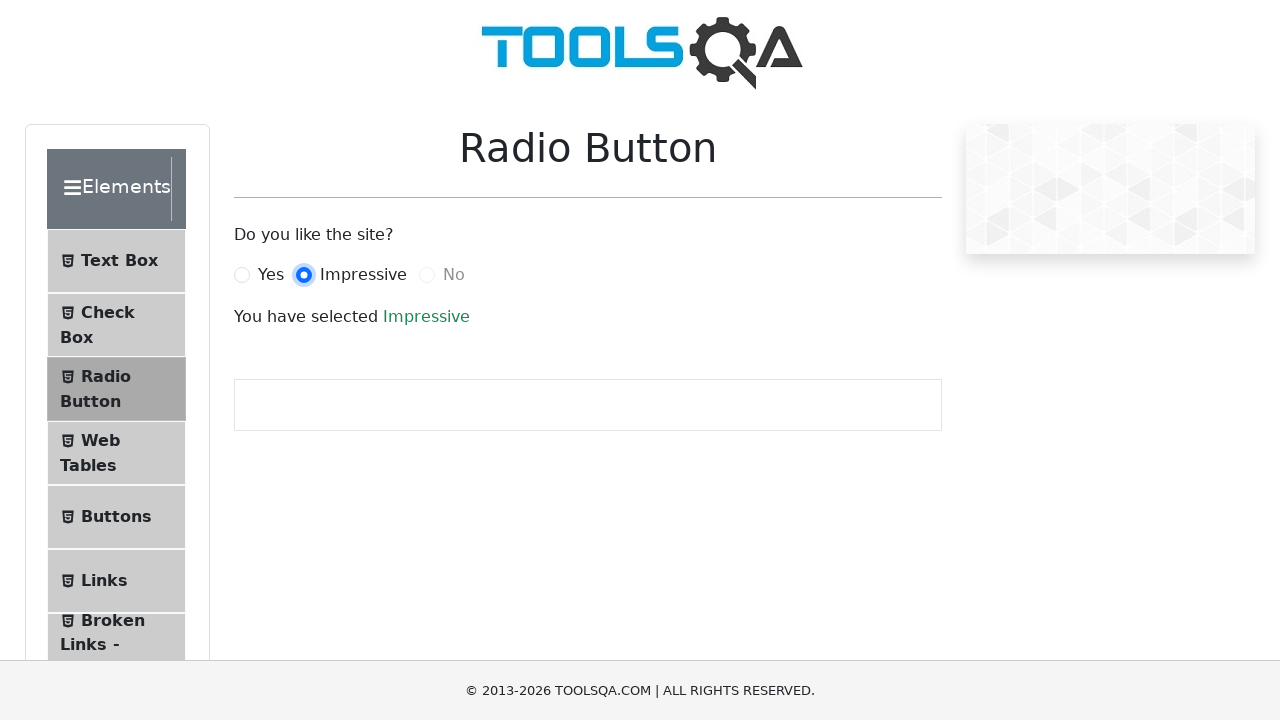